Tests iframe handling by switching to a named frame, filling in a text field within that frame, and then switching back to the default content.

Starting URL: https://www.hyrtutorials.com/p/frames-practice.html

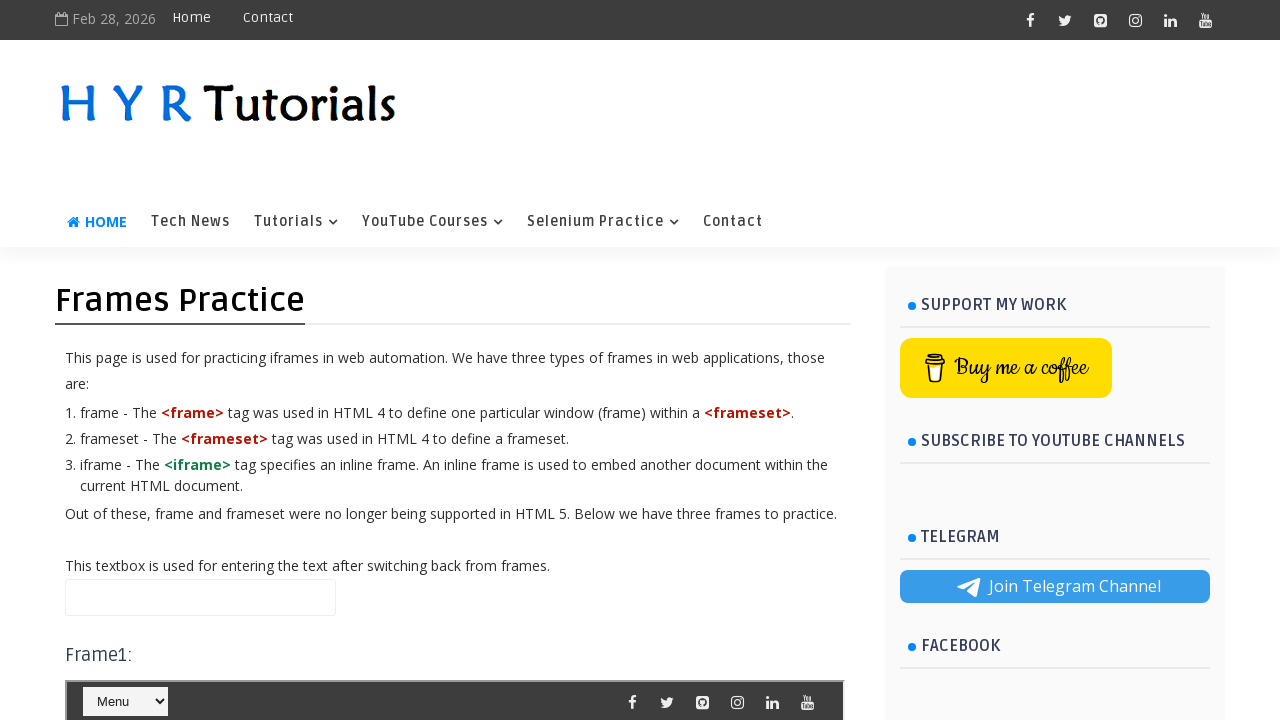

Navigated to frames practice page
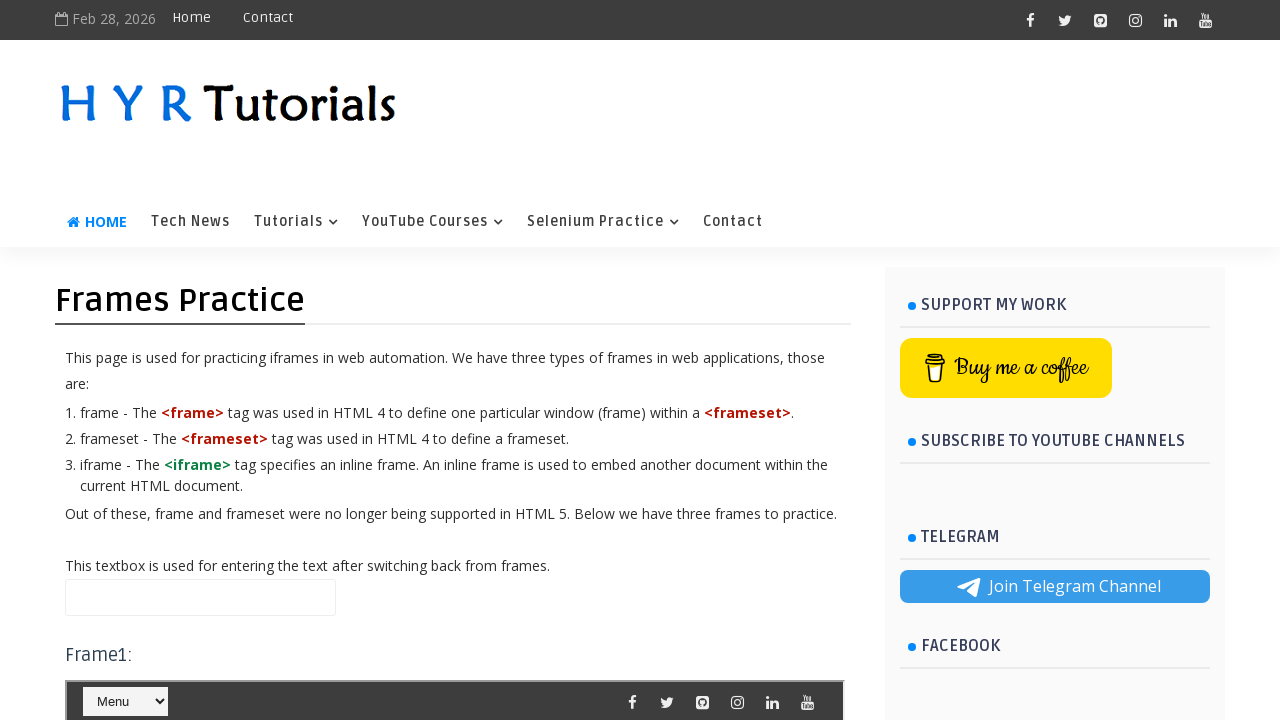

Switched to named frame 'frm2'
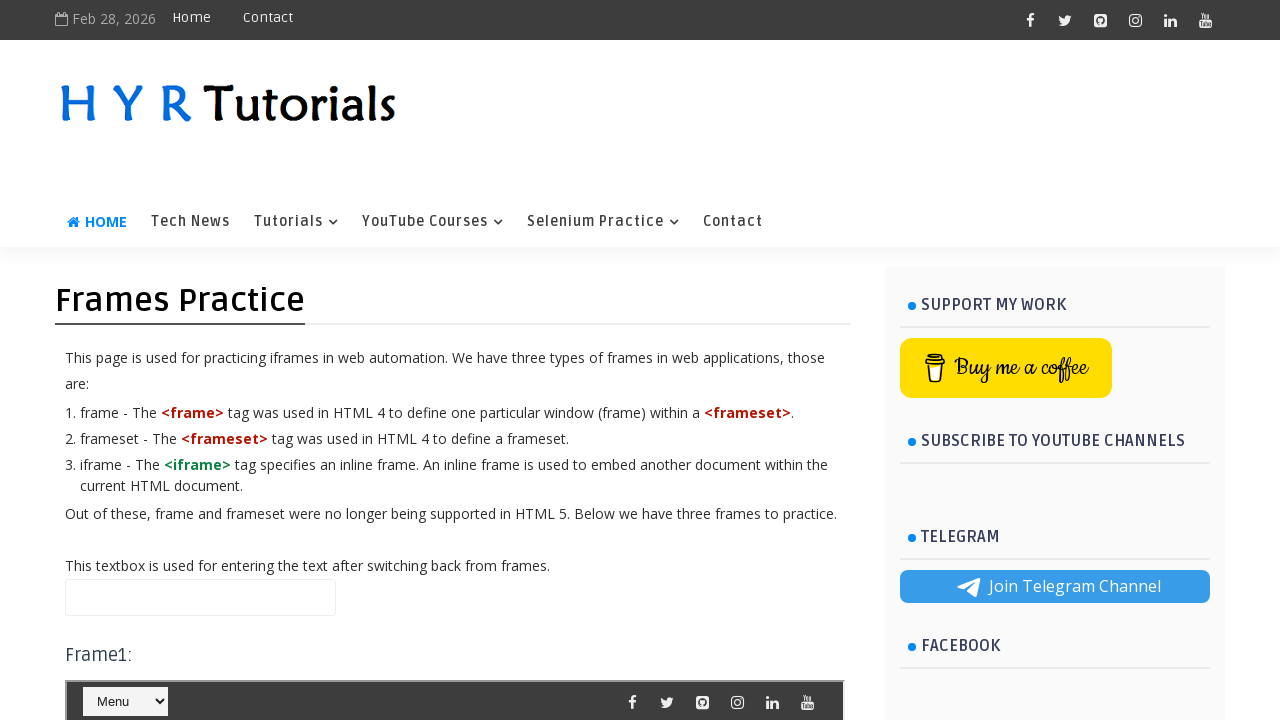

Filled firstName field in frame with 'bolli' on #firstName
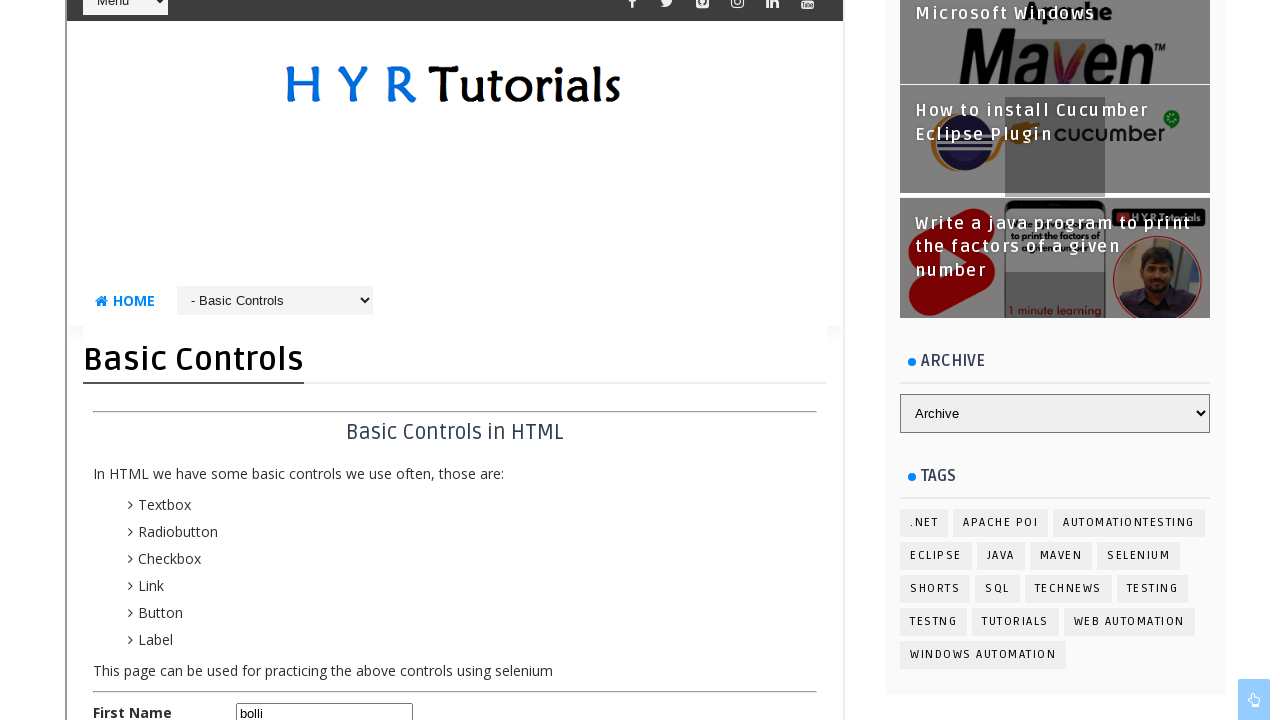

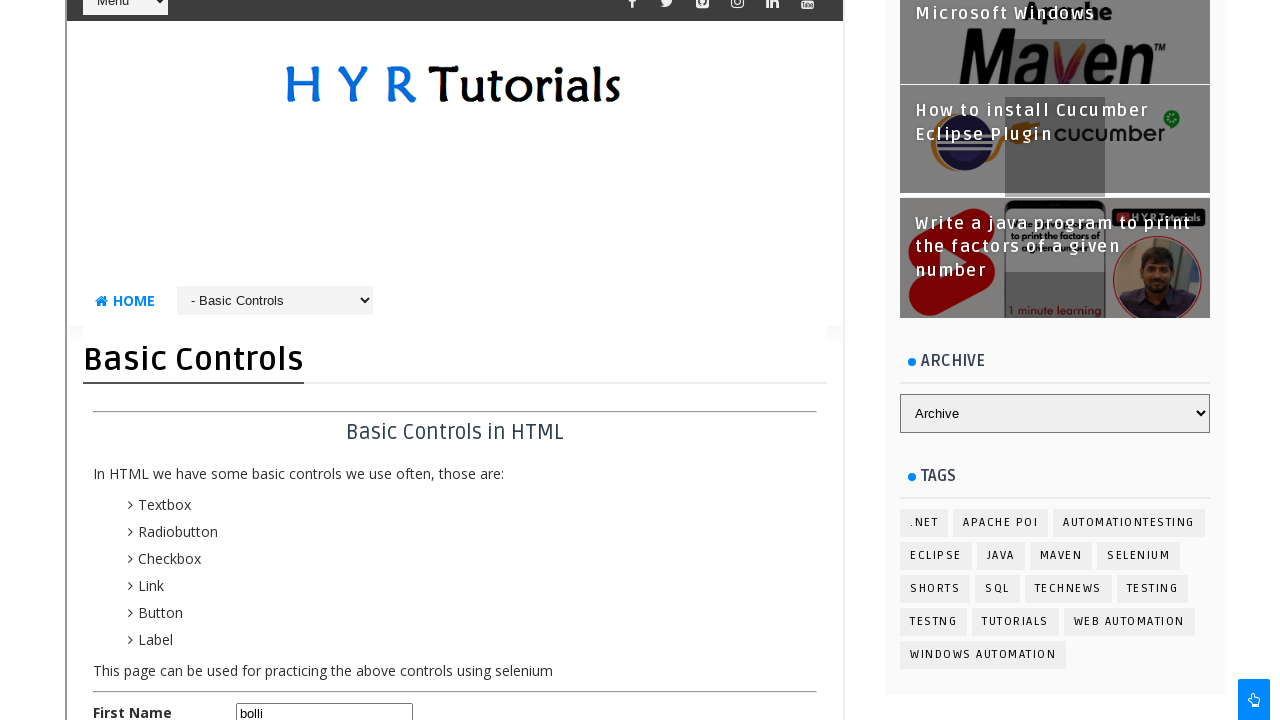